Tests scrolling functionality by scrolling to a table, scrolling within the table, extracting values from the fourth column, calculating their sum, and verifying it matches the displayed total.

Starting URL: https://rahulshettyacademy.com/AutomationPractice/

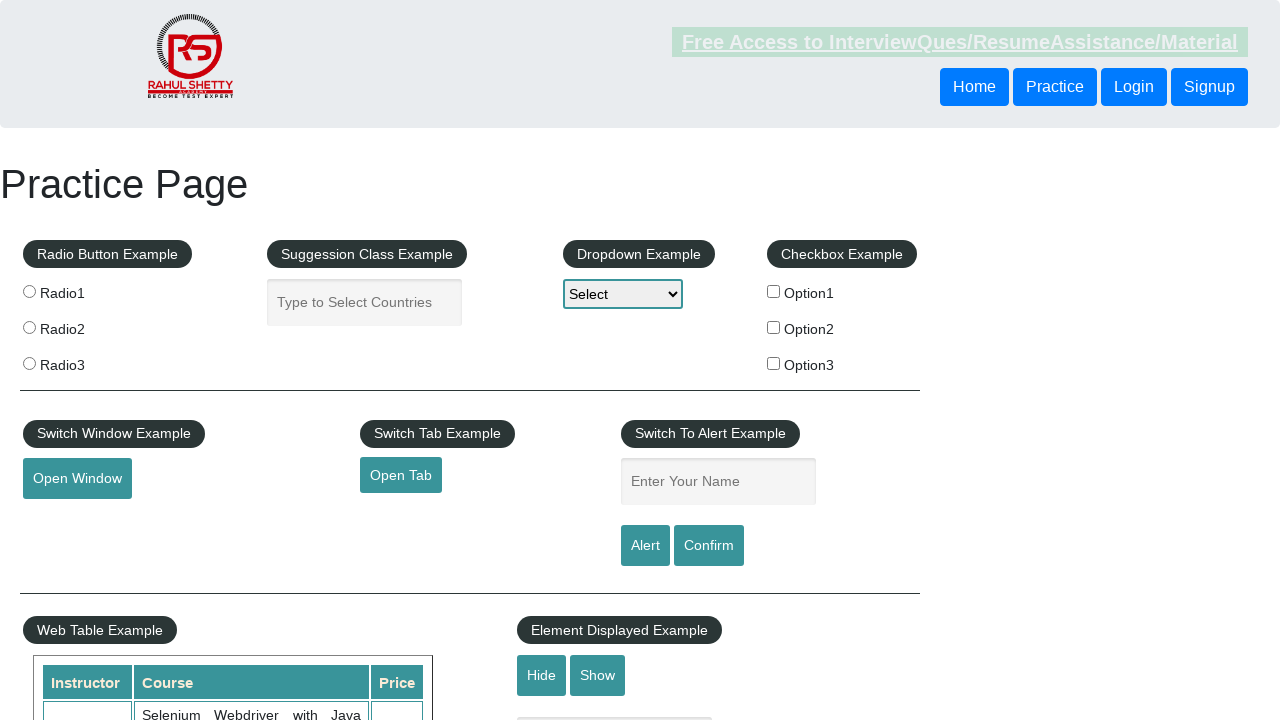

Scrolled down to table area
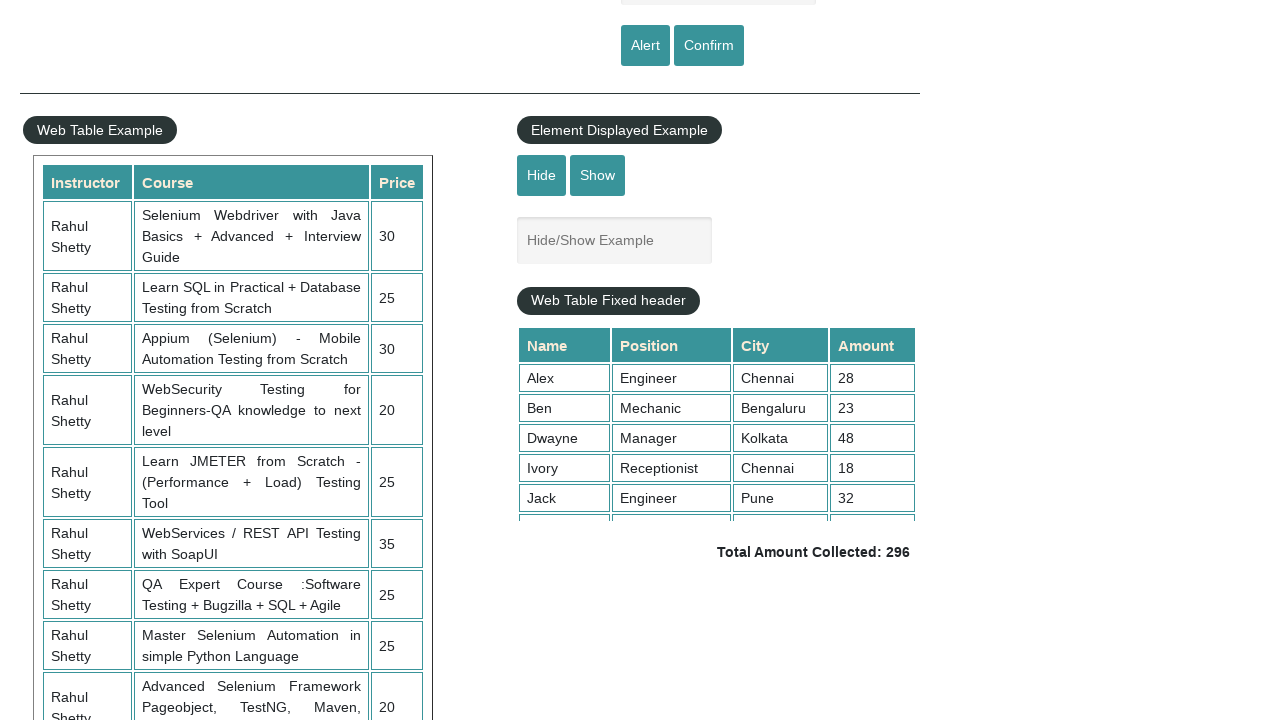

Scrolled within the fixed header table
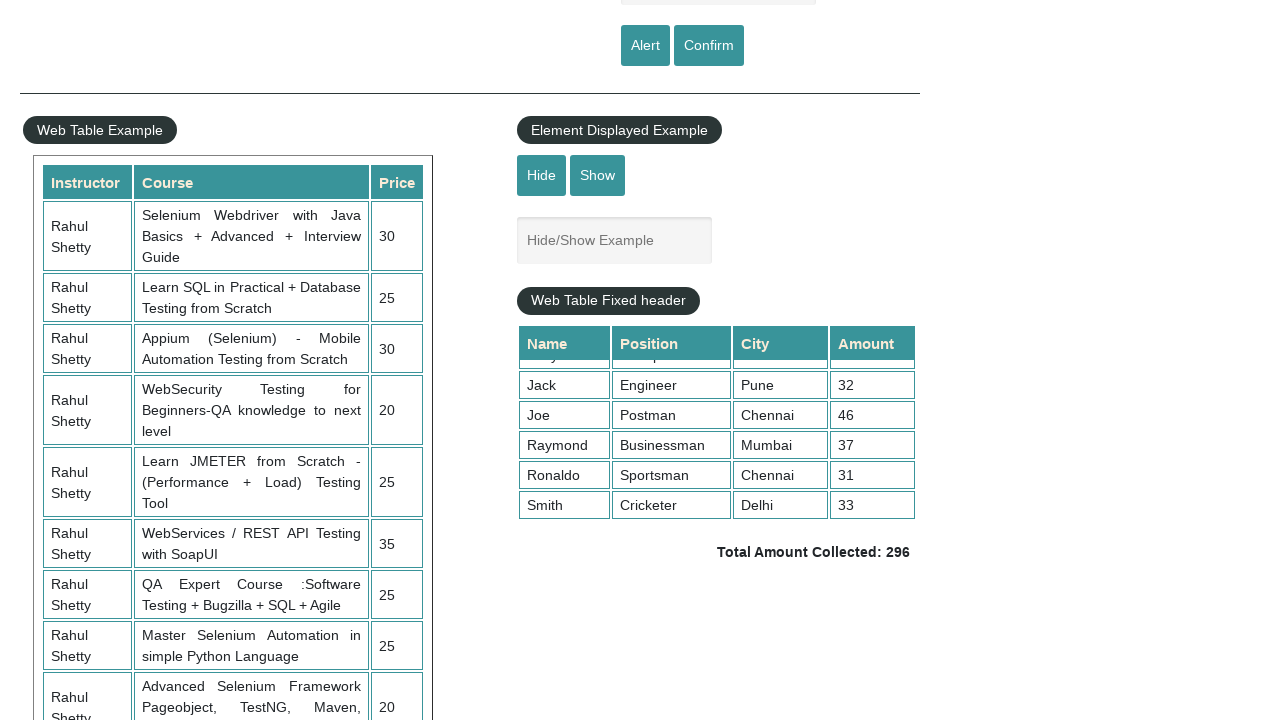

Extracted values from the fourth column of the table
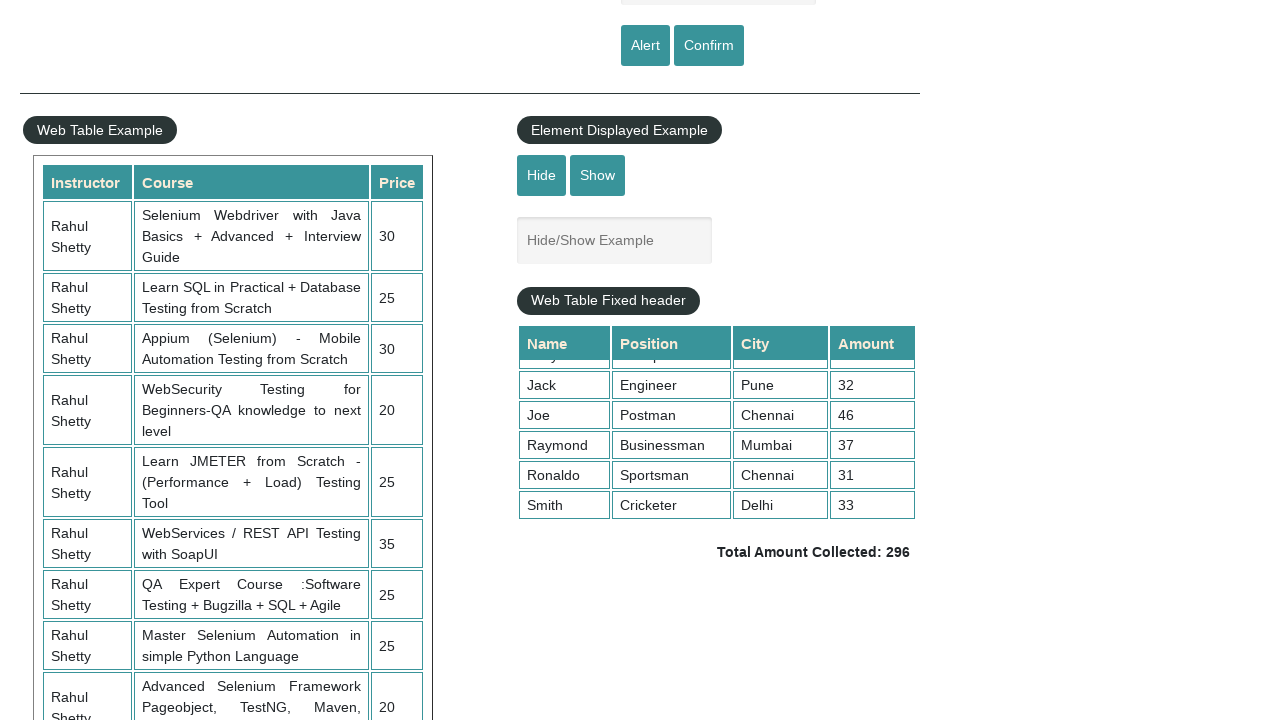

Calculated sum of fourth column values: 296
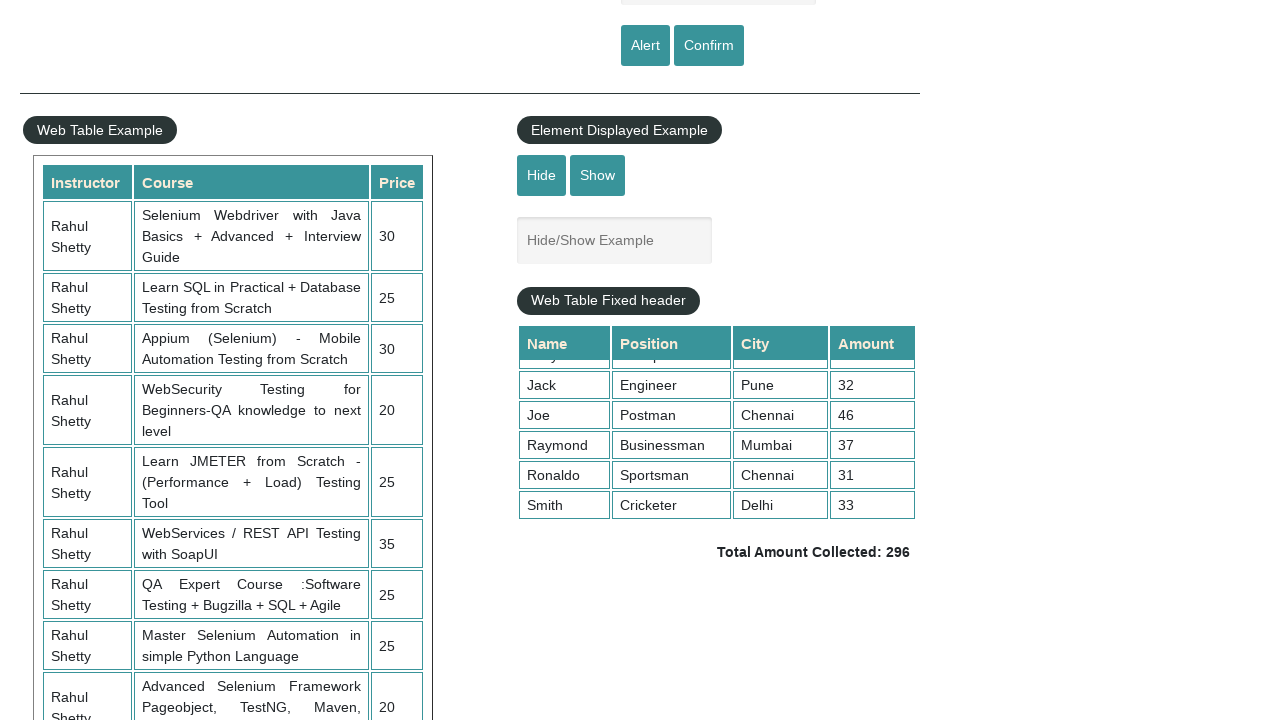

Retrieved displayed total amount from page
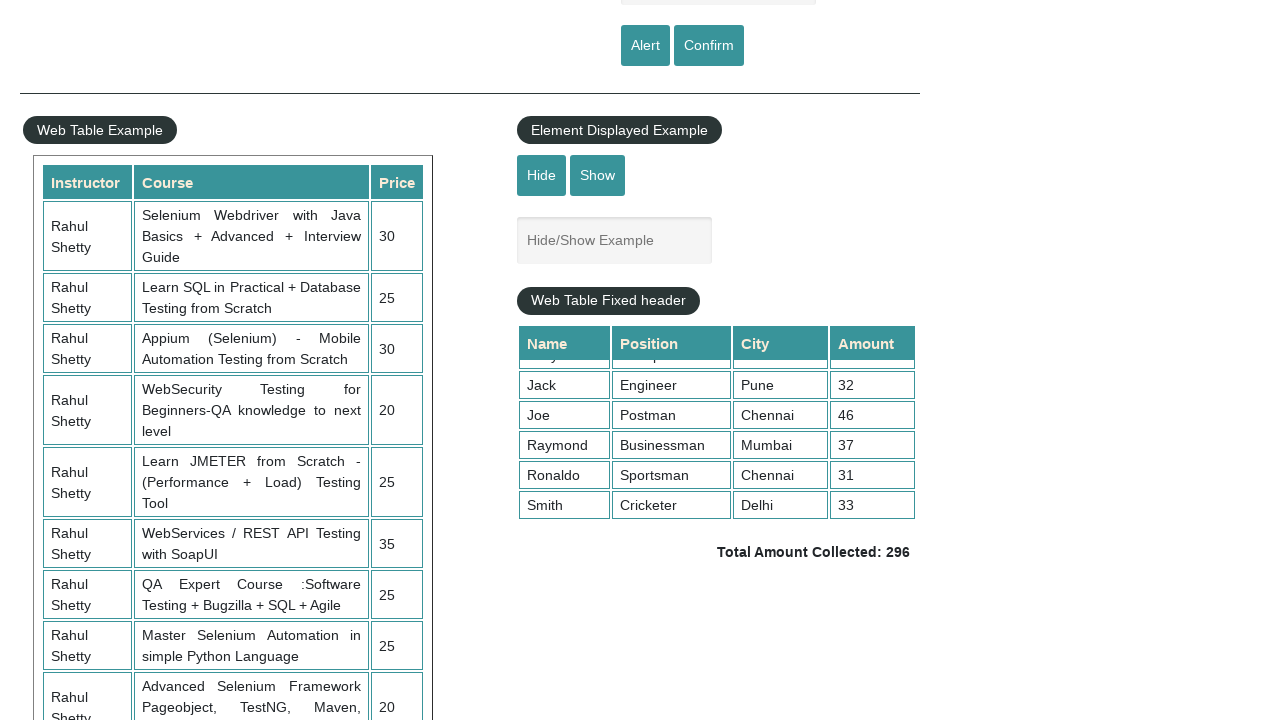

Parsed displayed total value: 296
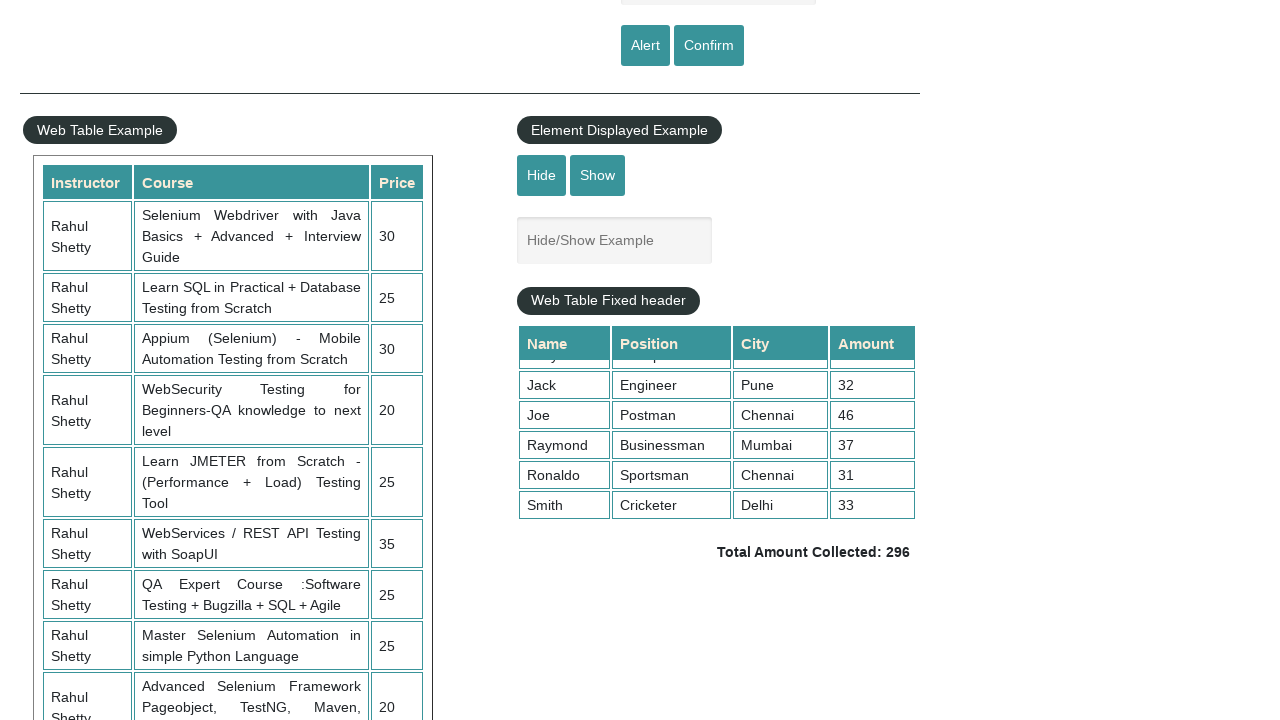

Verified calculated sum (296) matches displayed total (296)
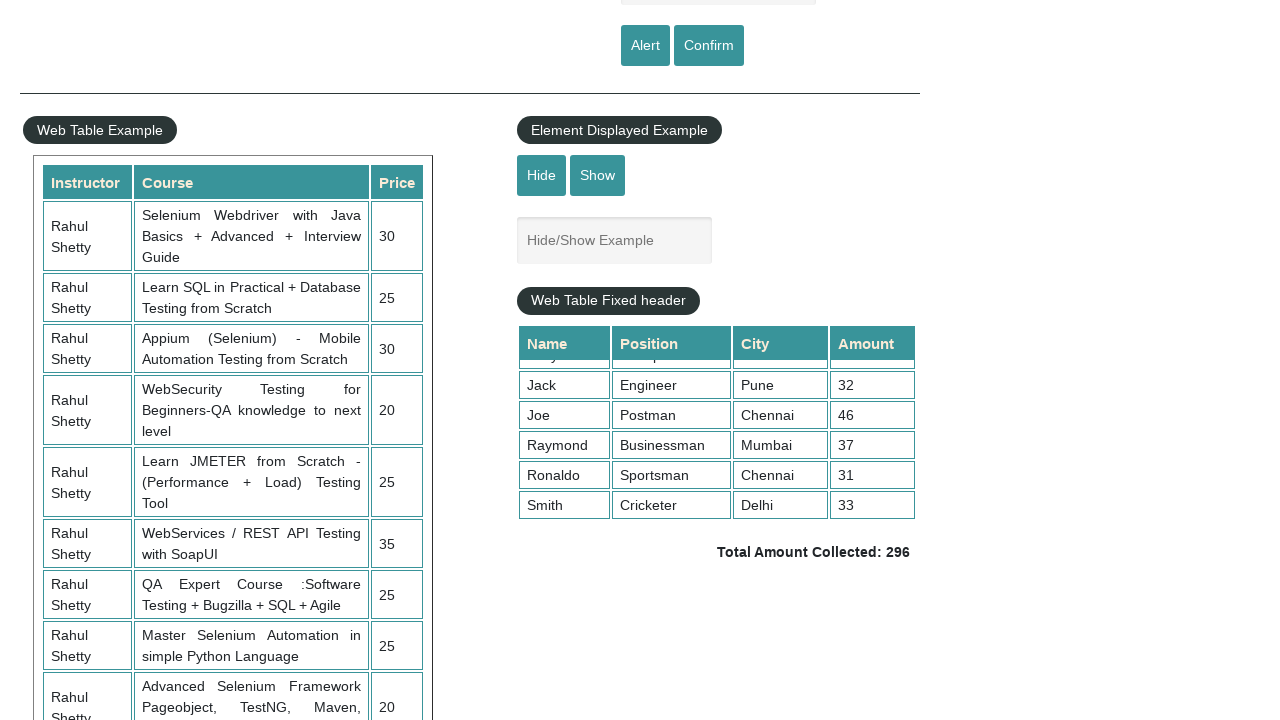

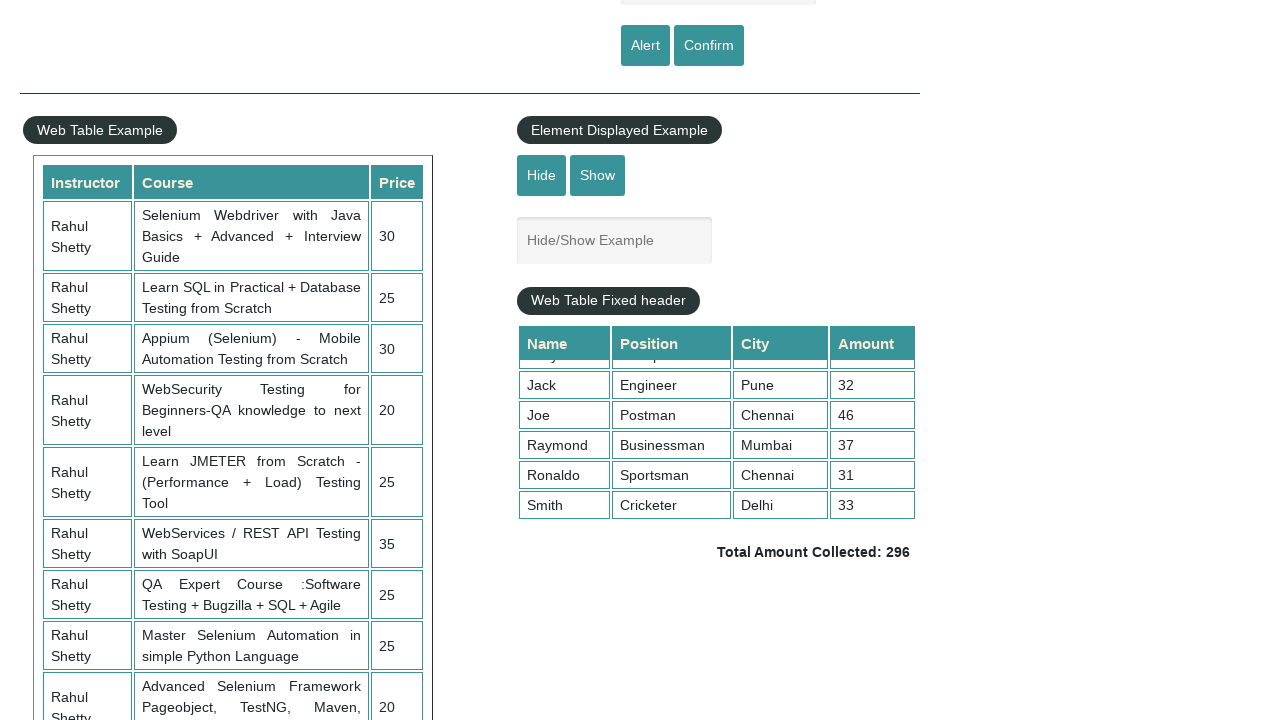